Tests date picker functionality on a visa application form by selecting a specific date of birth (March 27, 1994)

Starting URL: https://www.dummyticket.com/dummy-ticket-for-visa-application/

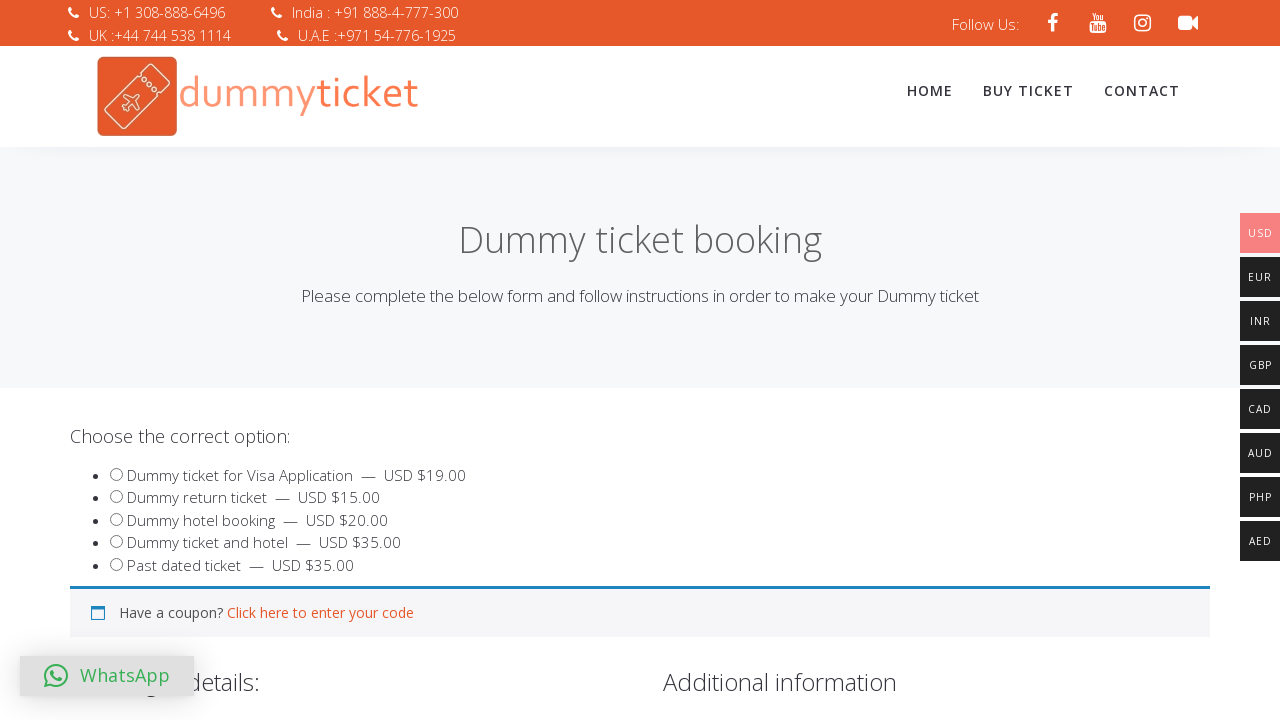

Clicked on date of birth field to open date picker at (344, 360) on #dob
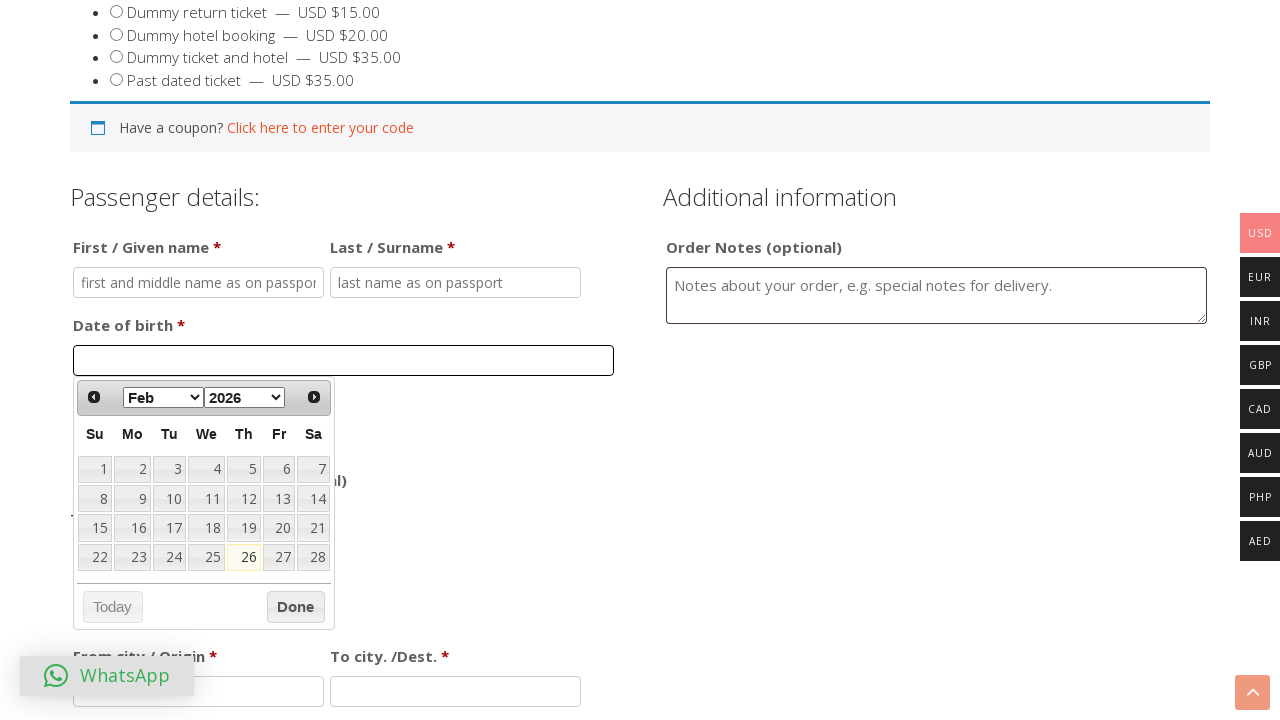

Selected March from month dropdown on select[data-handler='selectMonth']
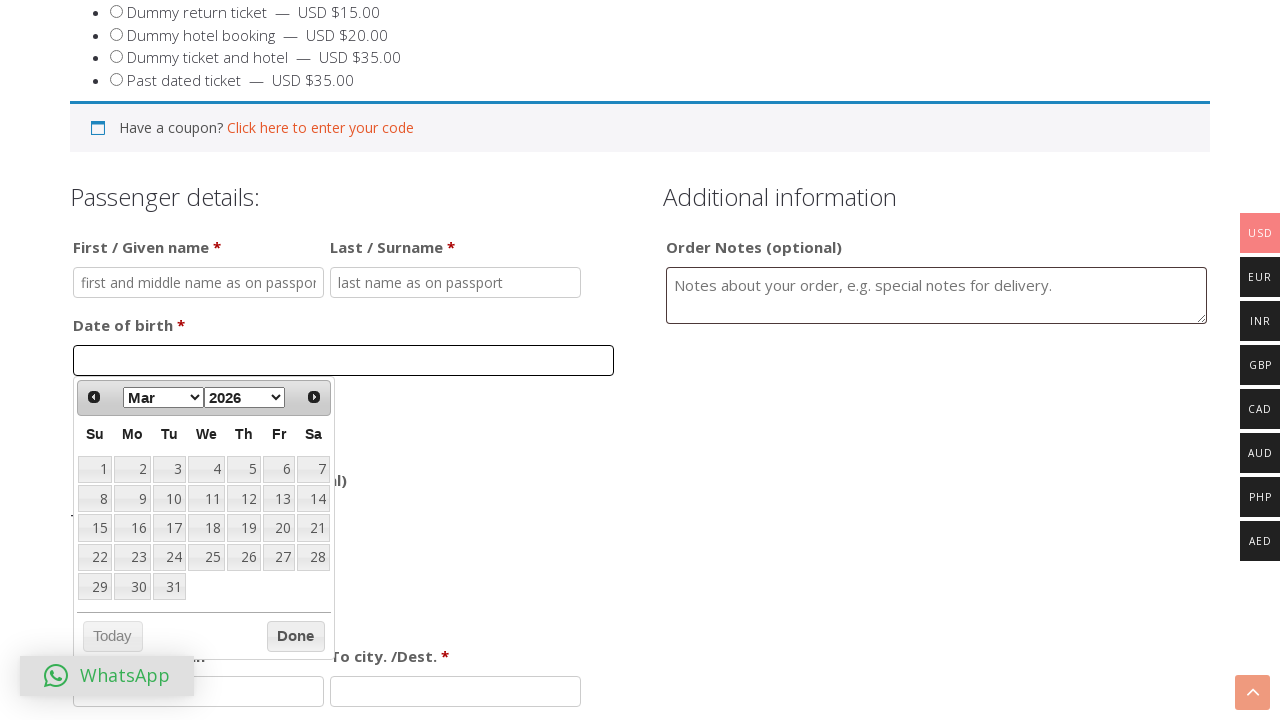

Selected 1994 from year dropdown on select[data-handler='selectYear']
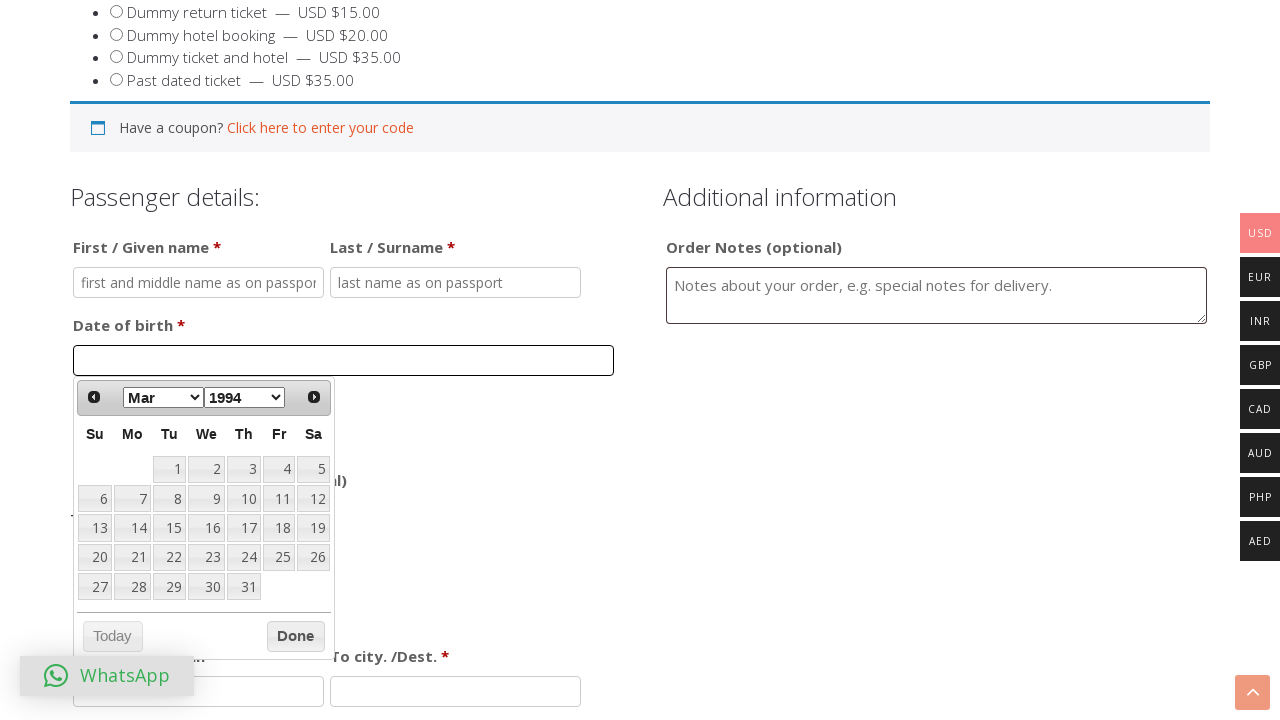

Clicked on date 27 to complete date selection (March 27, 1994) at (95, 587) on table.ui-datepicker-calendar tbody tr td a >> nth=26
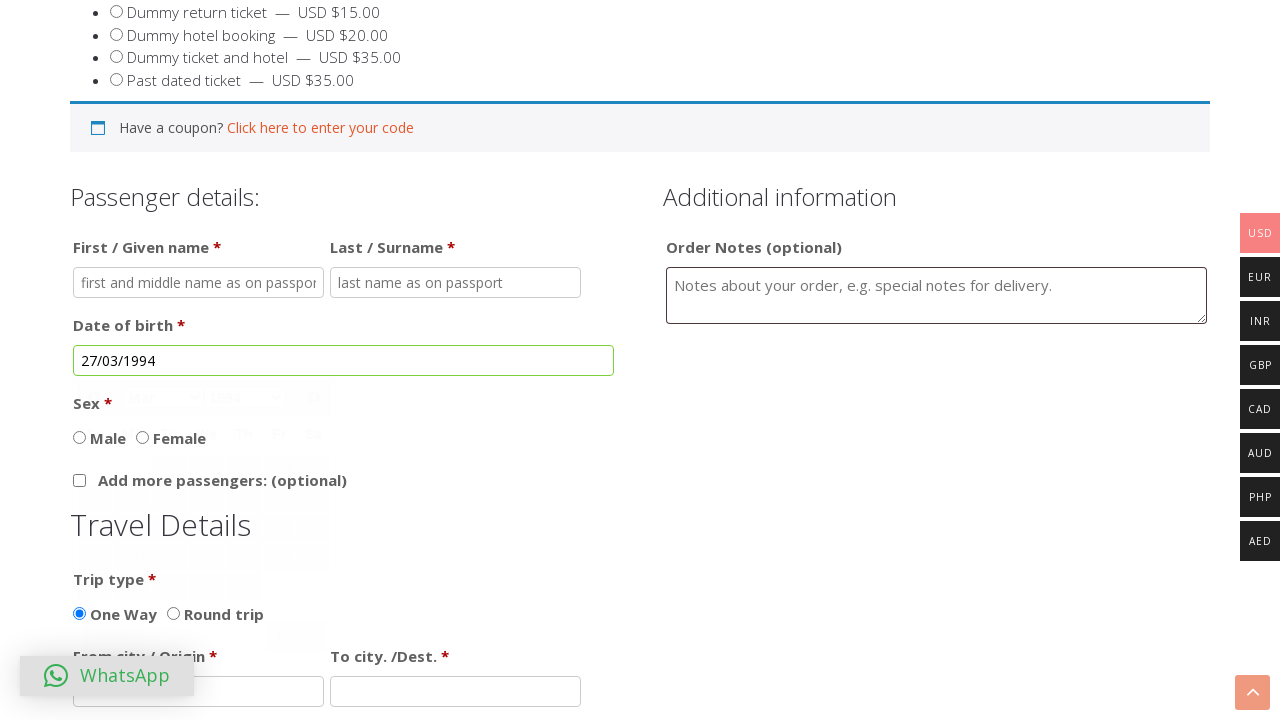

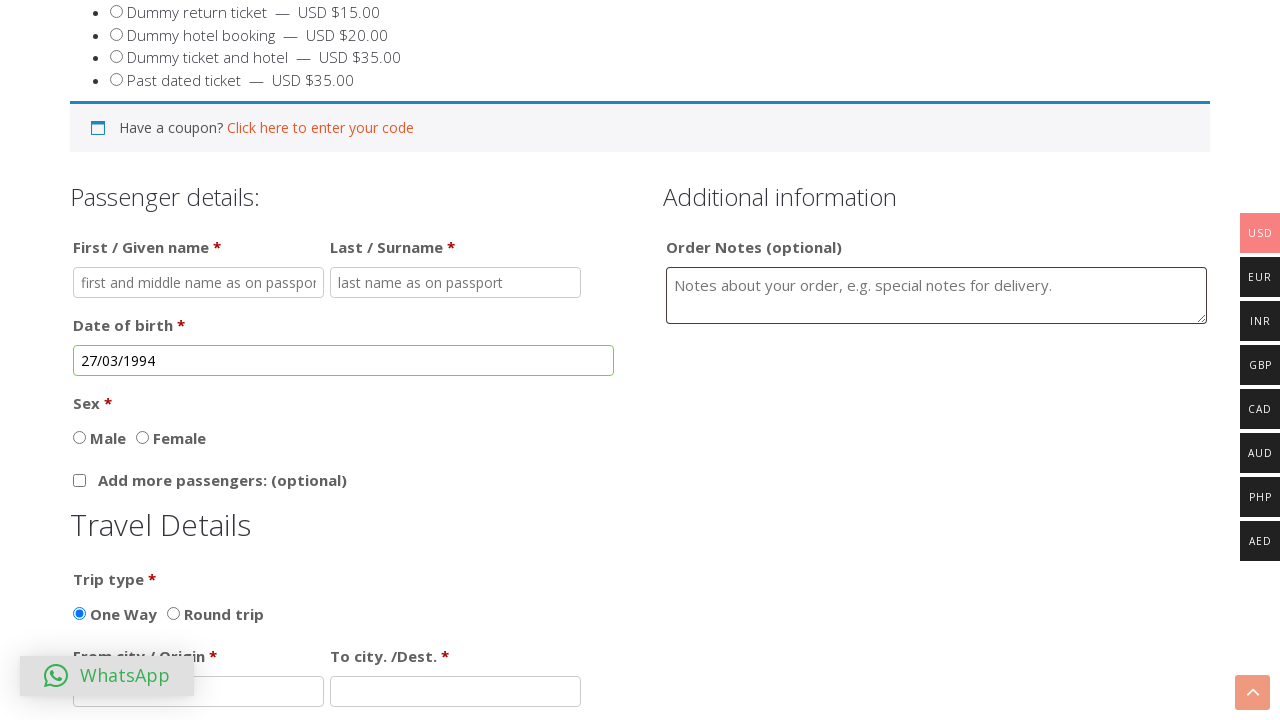